Tests an e-commerce flow by browsing products, selecting a Selenium product, and adding it to the cart on the Rahul Shetty Academy Angular demo application.

Starting URL: https://rahulshettyacademy.com/angularAppdemo/

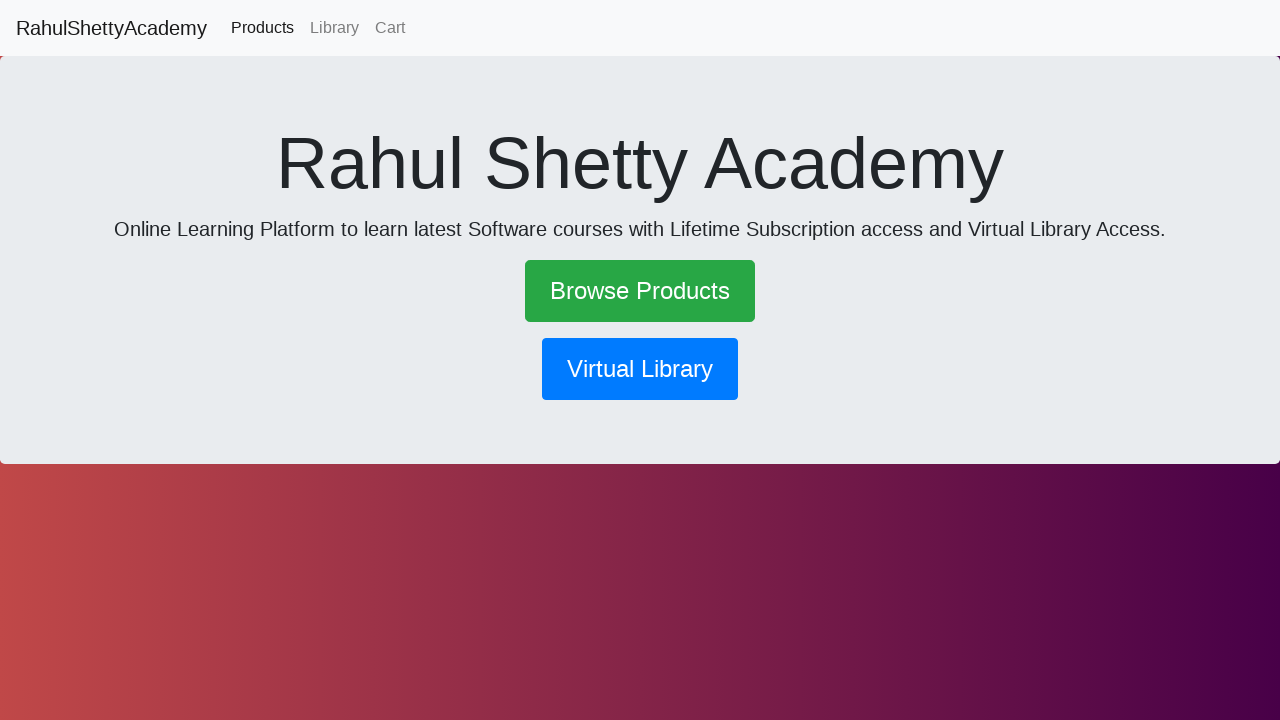

Clicked on Browse Products link at (640, 291) on text=Browse Products
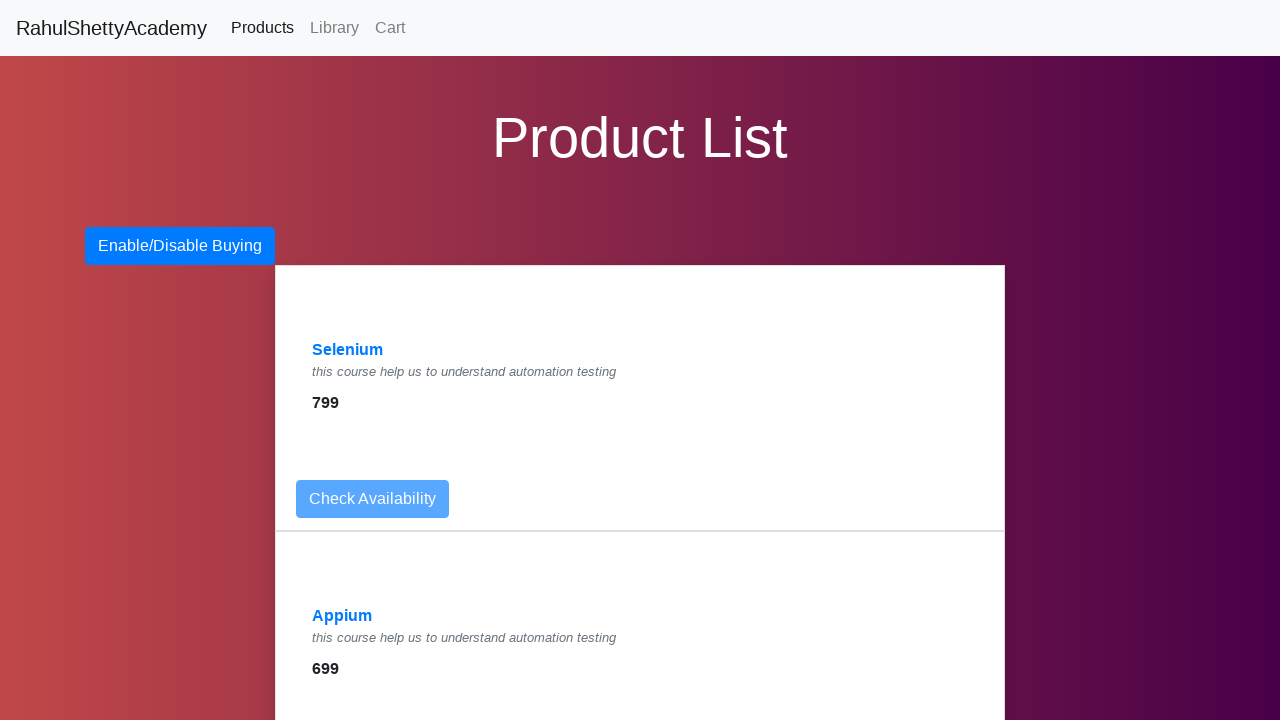

Clicked on Selenium product link at (348, 350) on text=Selenium
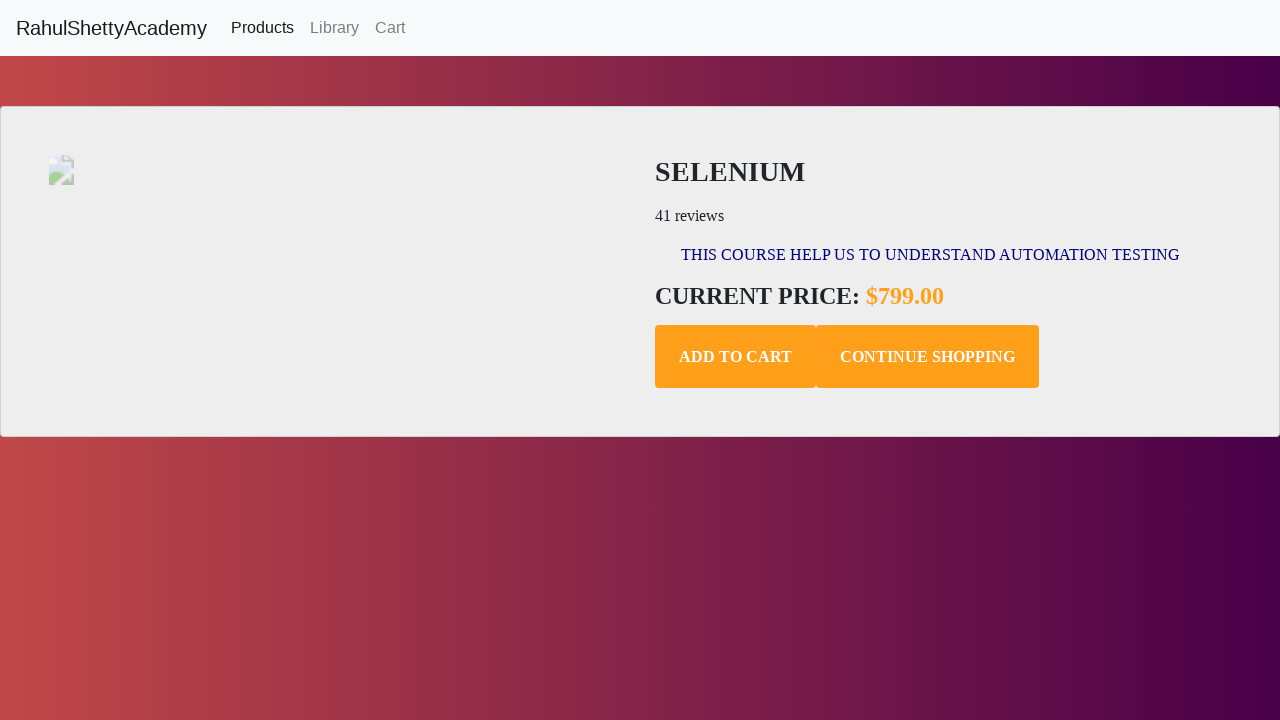

Clicked Add to Cart button for Selenium product at (736, 357) on .add-to-cart.btn.btn-default
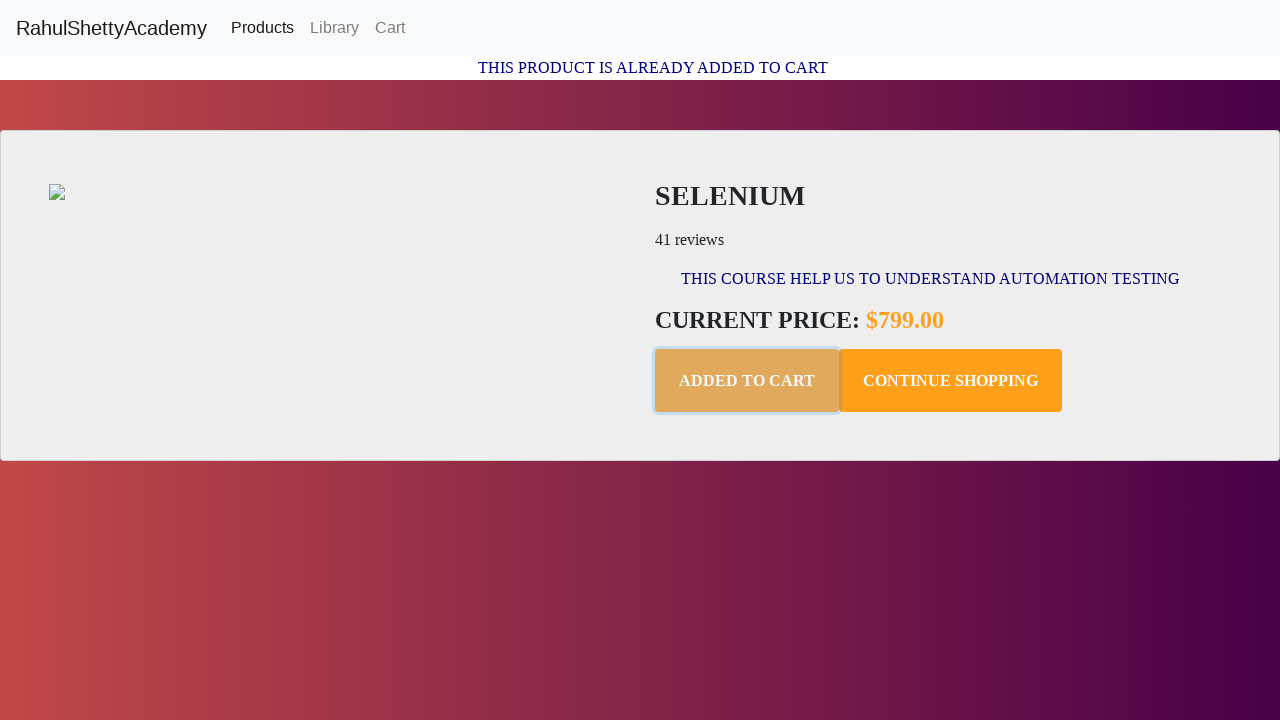

Confirmation message appeared after adding item to cart
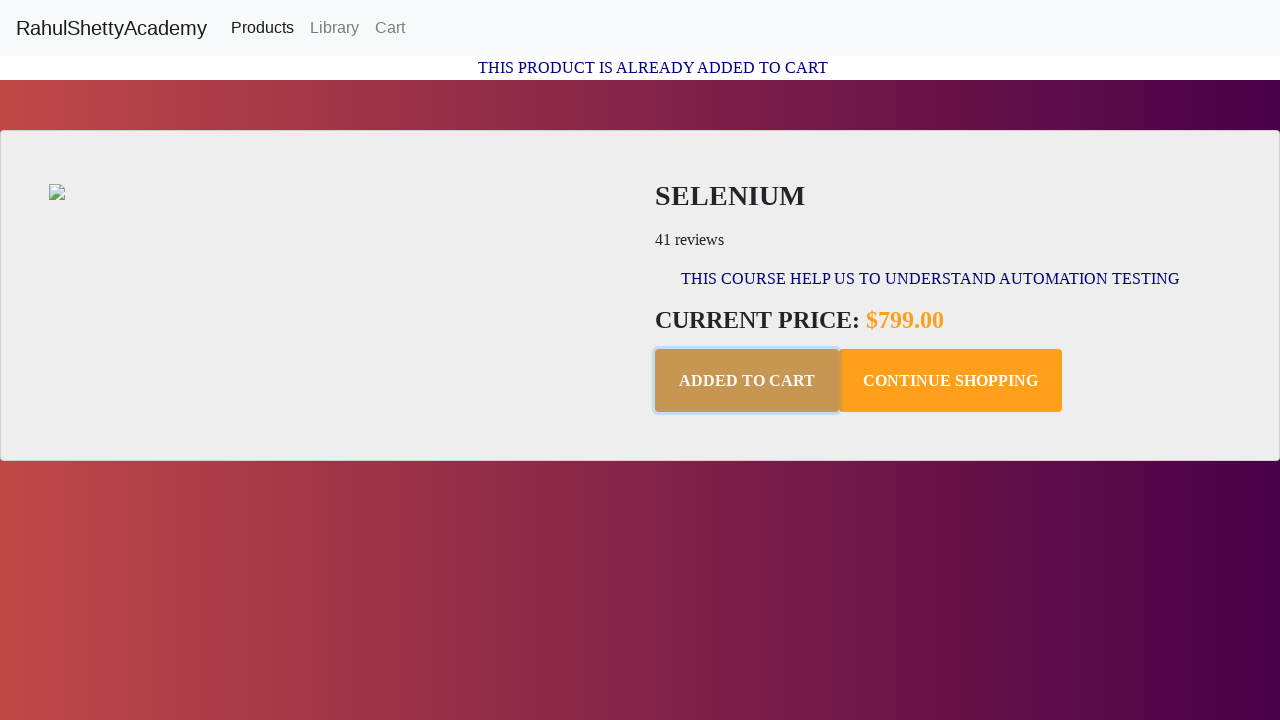

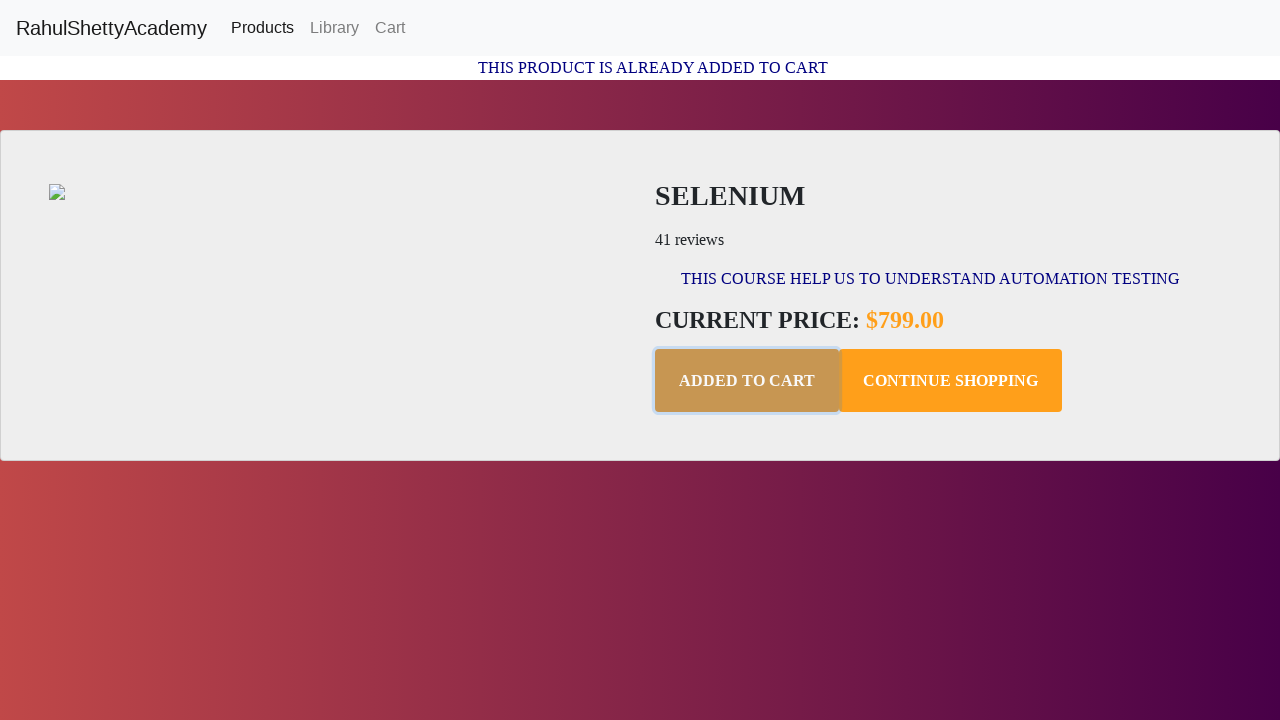